Tests navigation through specific menu items on jQueryUI website including Demos, Download, API Documentation, Themes, Development, Blog, and About pages.

Starting URL: https://jqueryui.com/

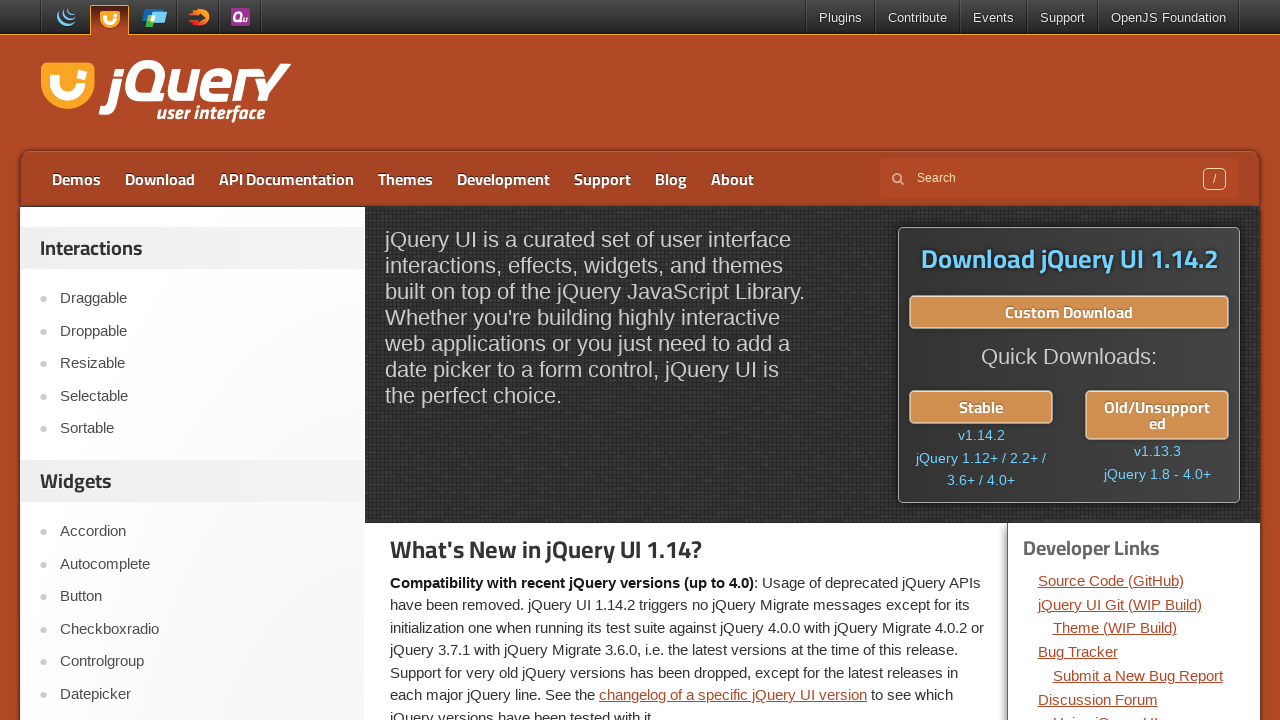

Clicked on Demos navigation link at (76, 179) on a[href='https://jqueryui.com/demos/']
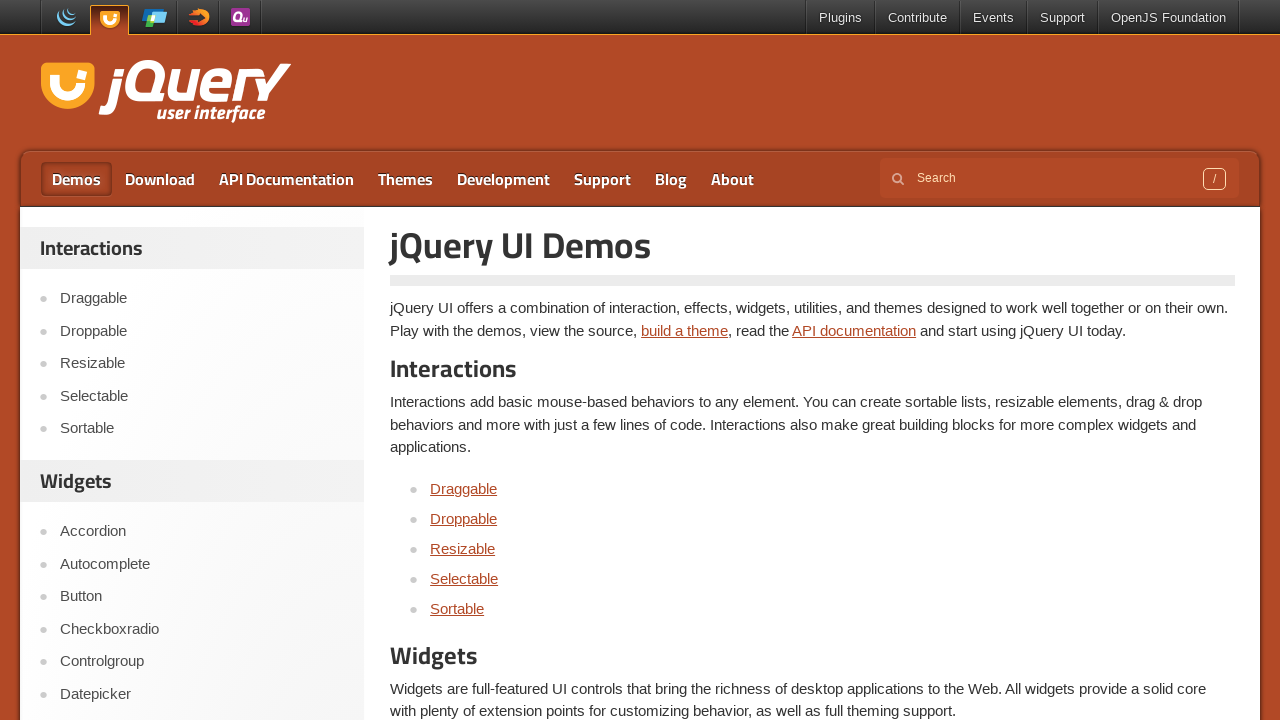

Demos page loaded
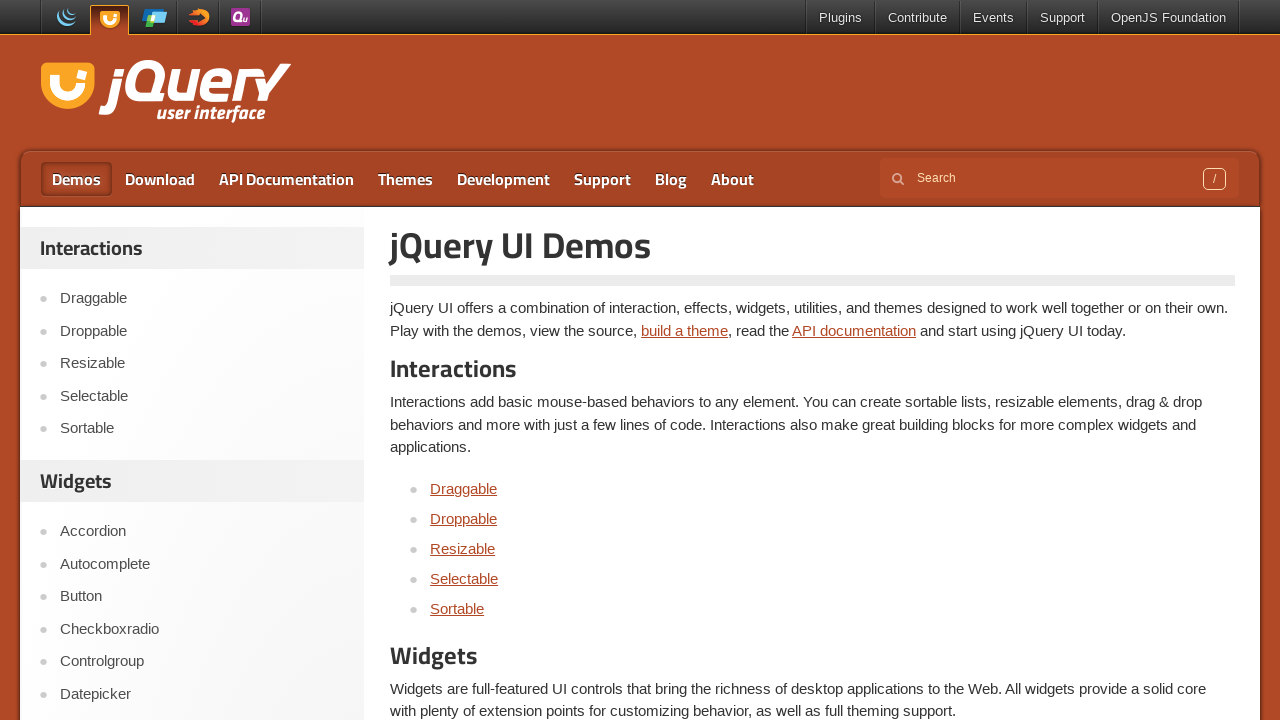

Clicked on Download navigation link at (160, 179) on a:has-text('Download')
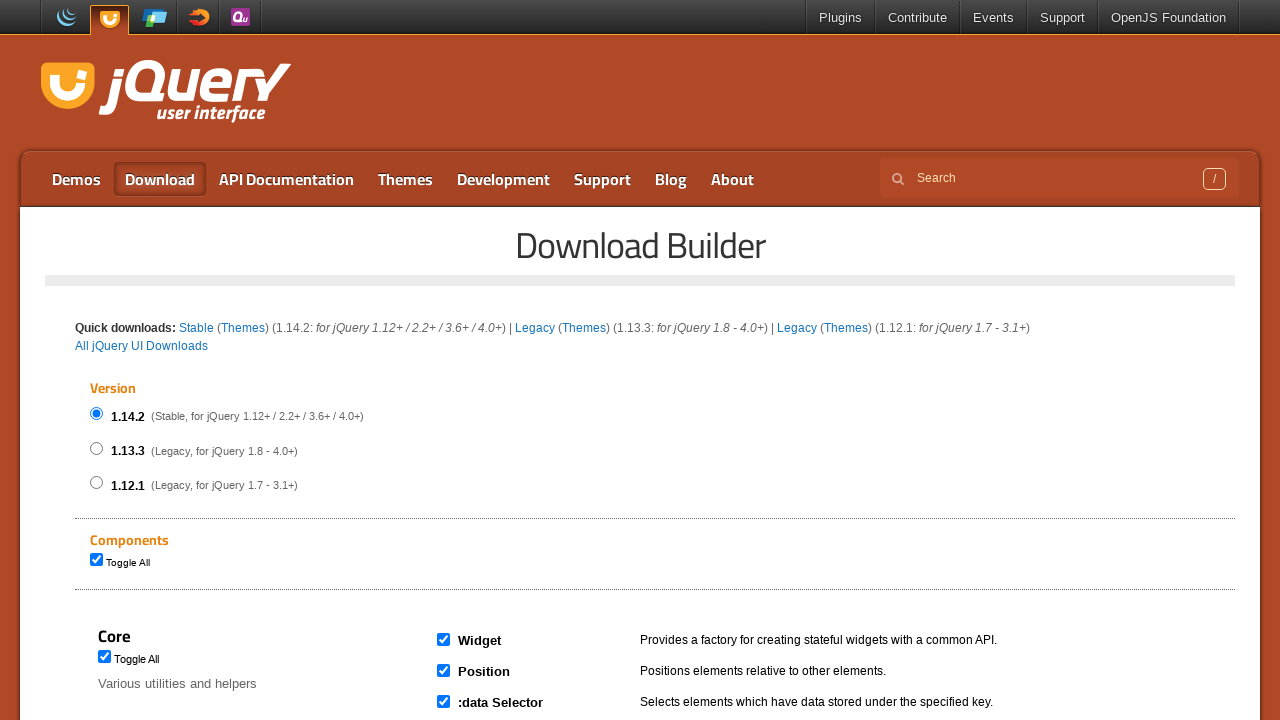

Download page loaded
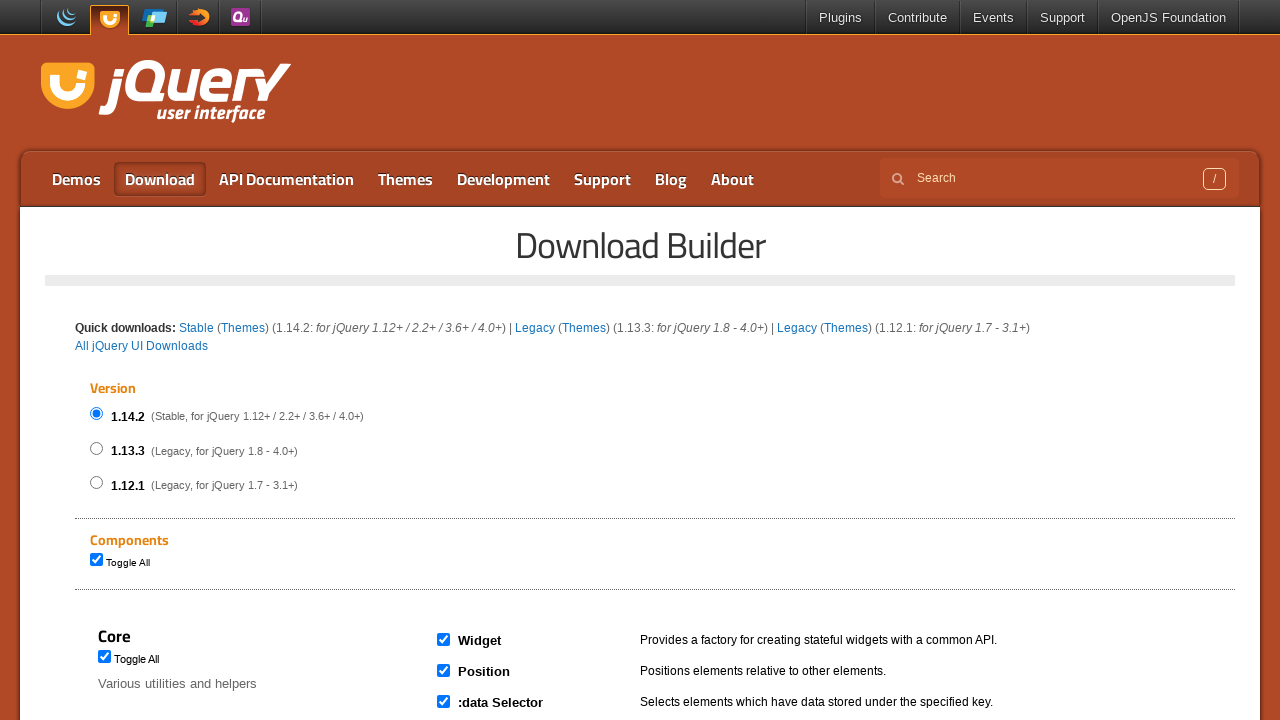

Clicked on API Documentation navigation link at (286, 179) on a[href='https://api.jqueryui.com/']
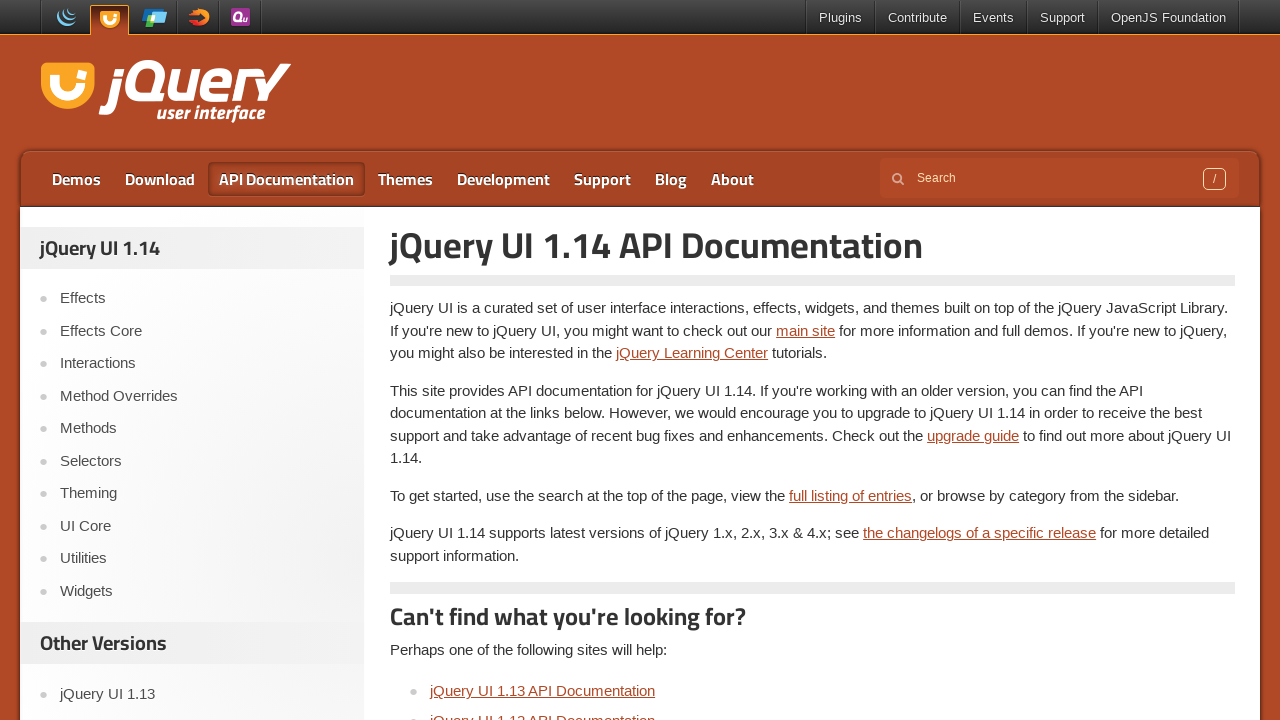

API Documentation page loaded
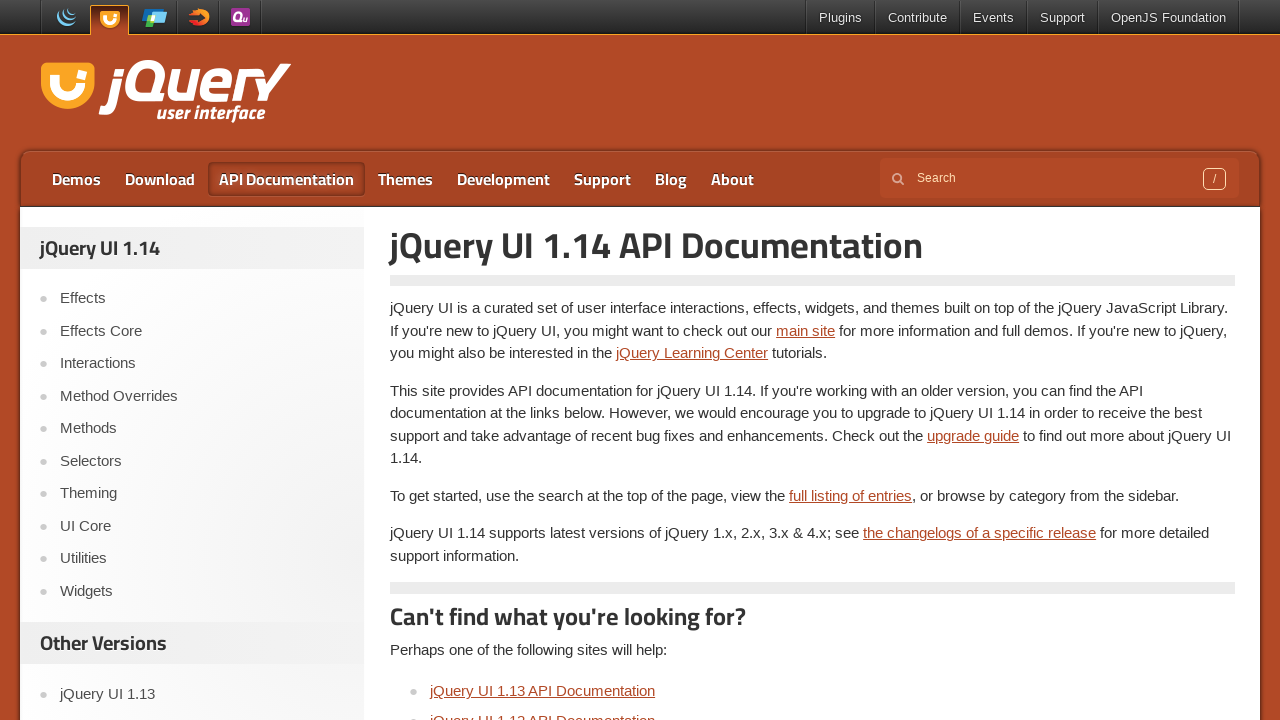

Clicked on Themes navigation link at (406, 179) on a[href='https://jqueryui.com/themeroller/']
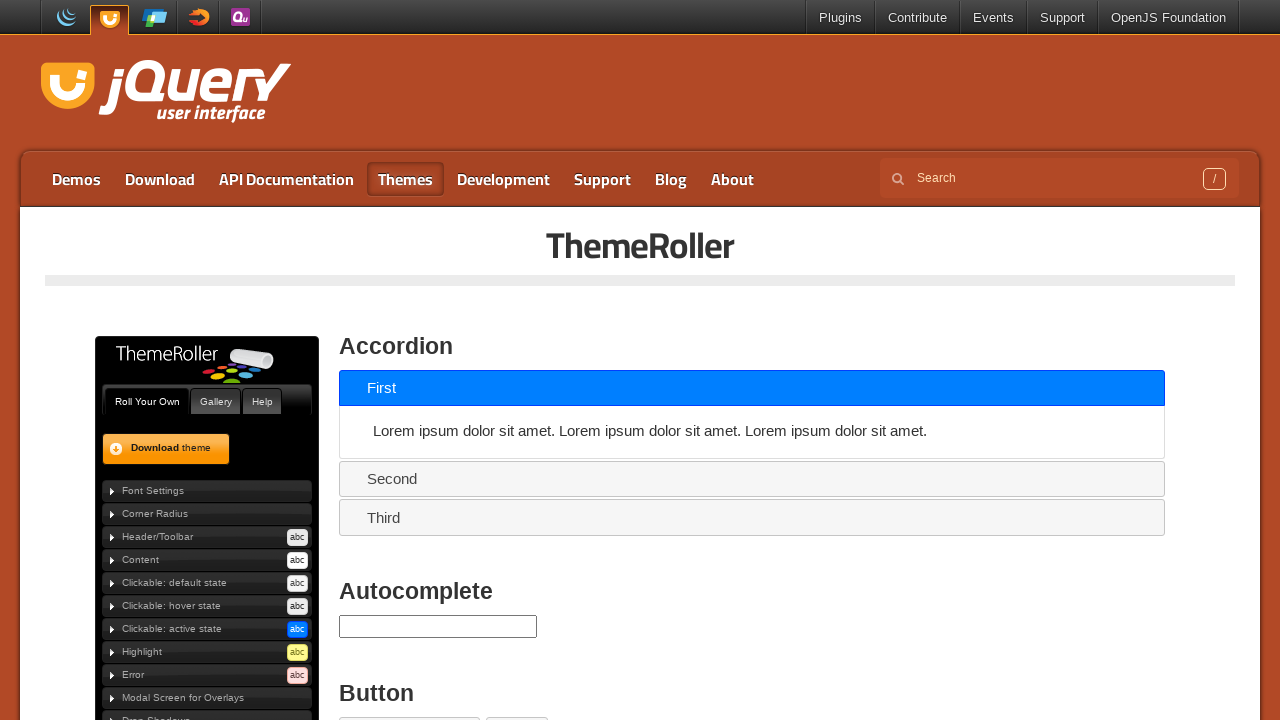

Themes page loaded
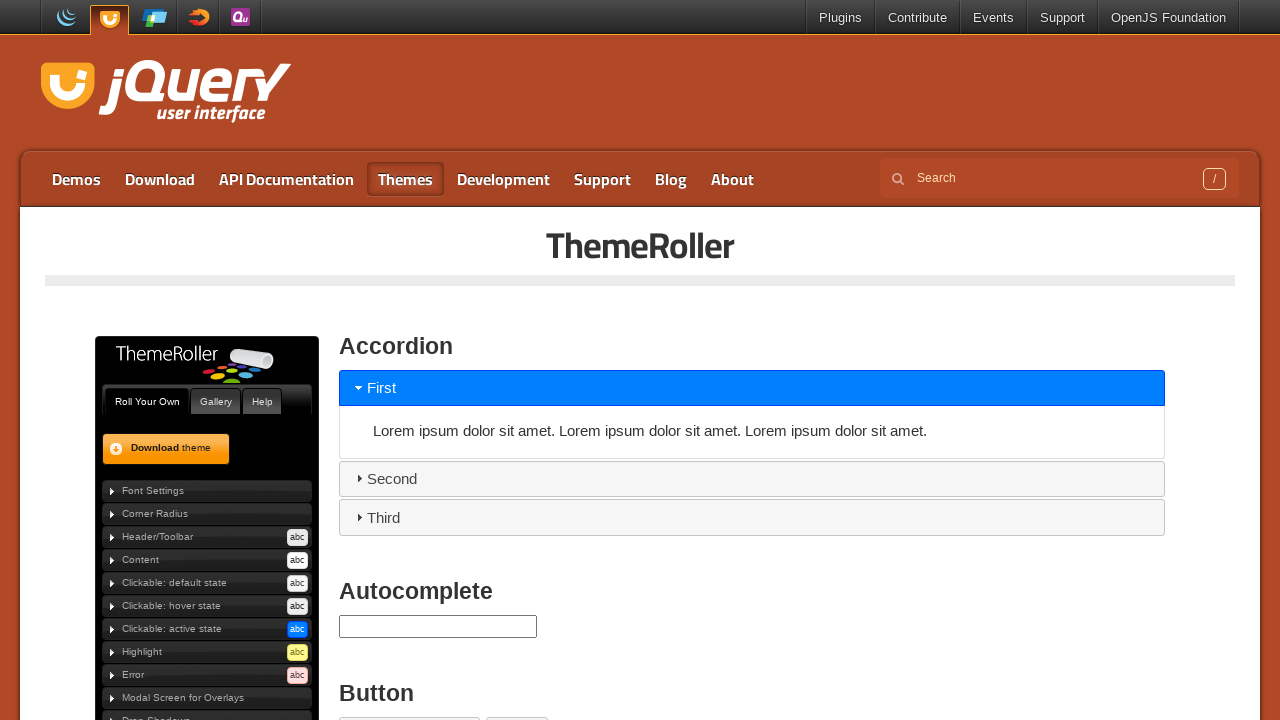

Clicked on Development navigation link at (504, 179) on a[href='https://jqueryui.com/development/']
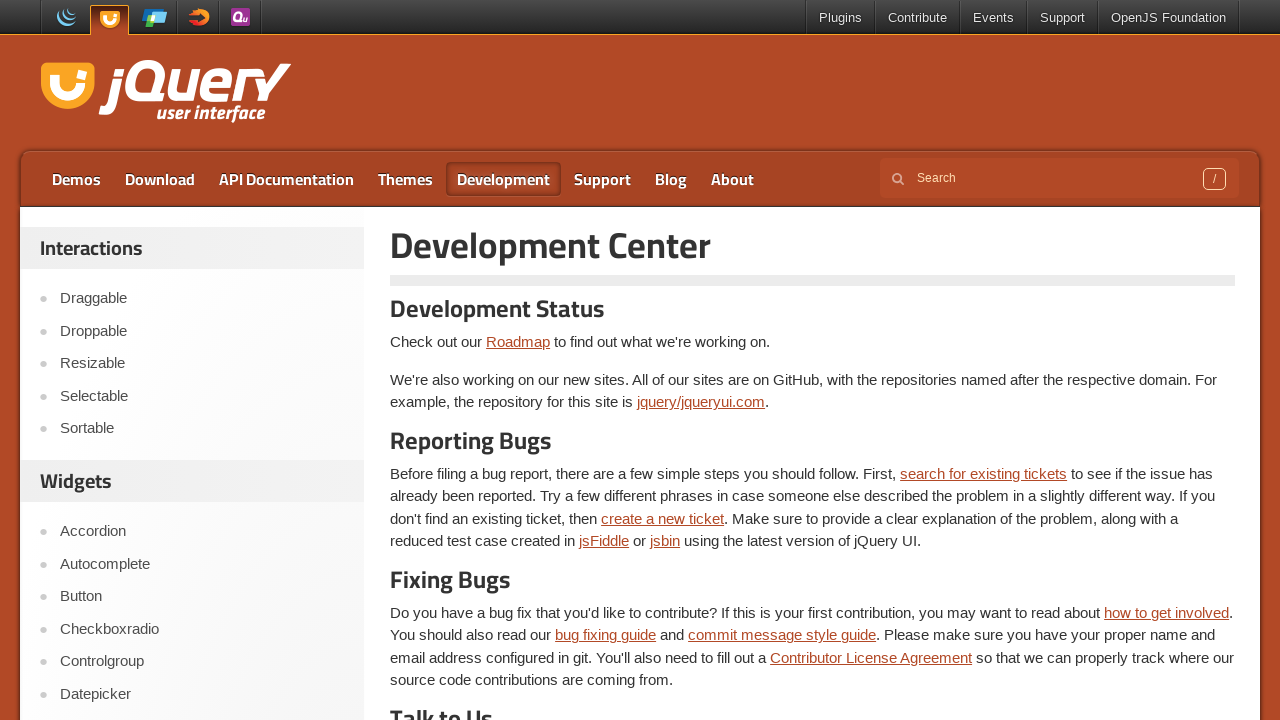

Development page loaded
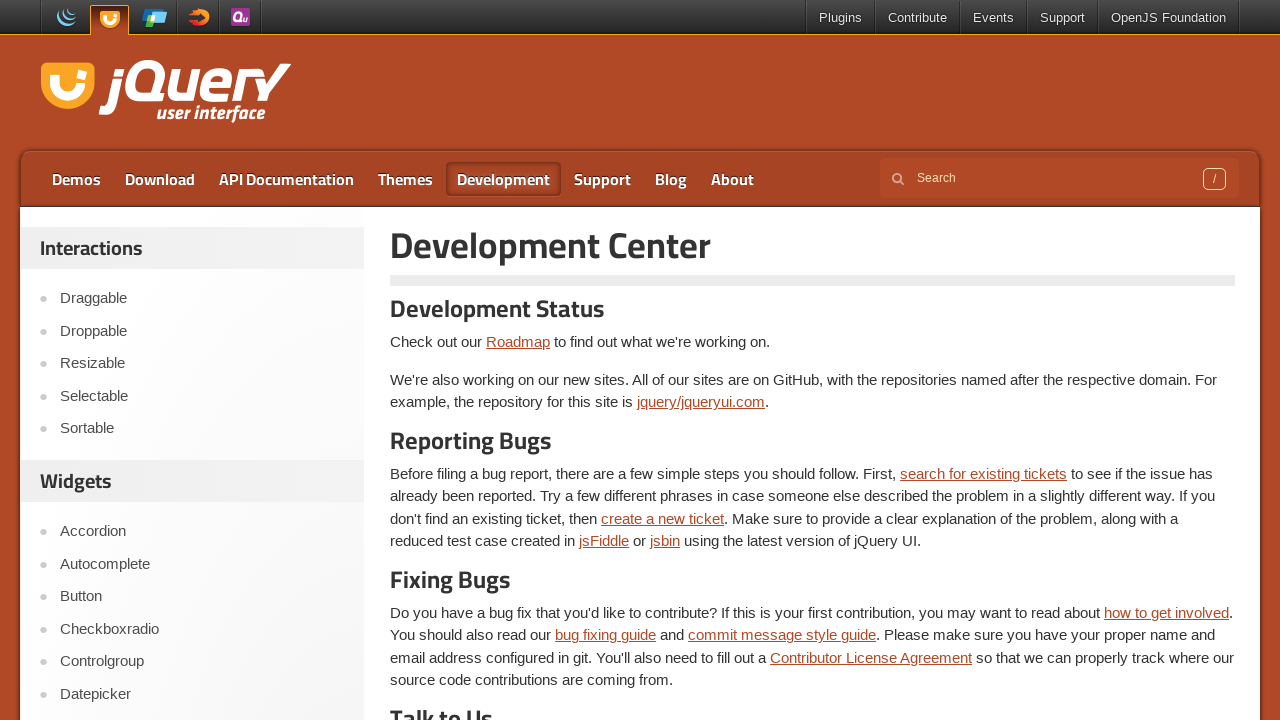

Clicked on Blog navigation link at (671, 179) on a[href='https://blog.jqueryui.com/']
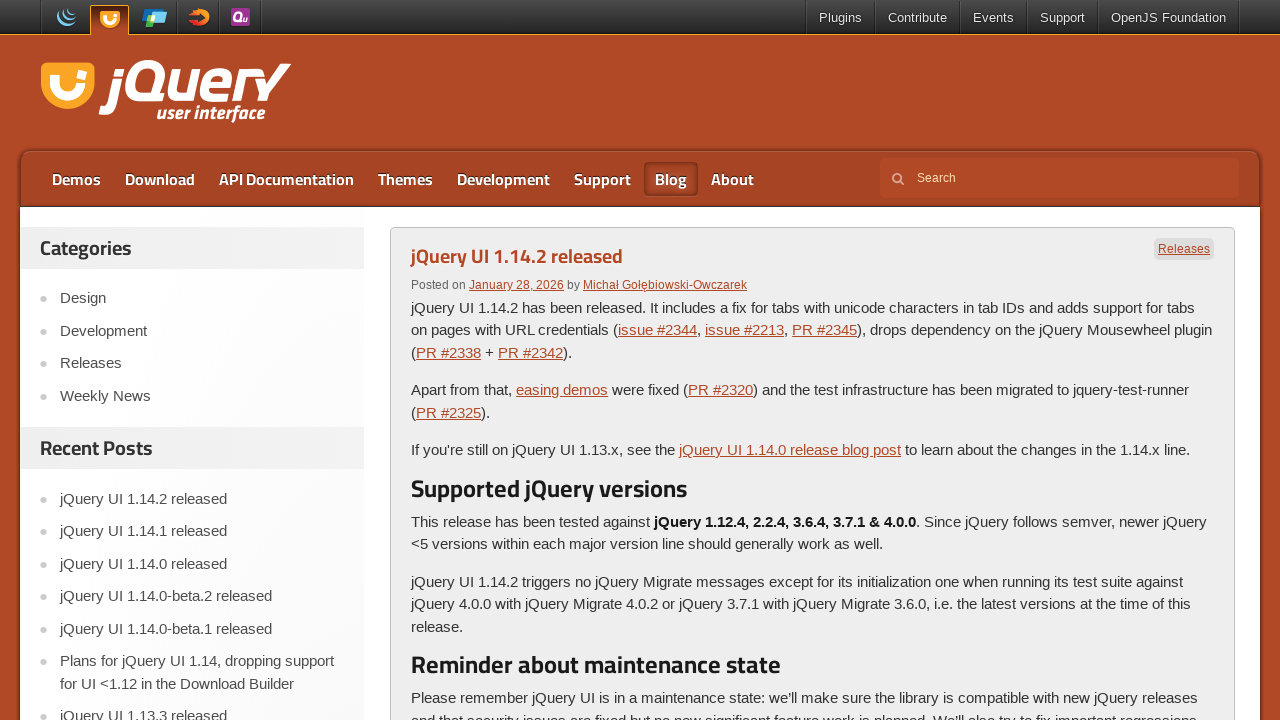

Blog page loaded
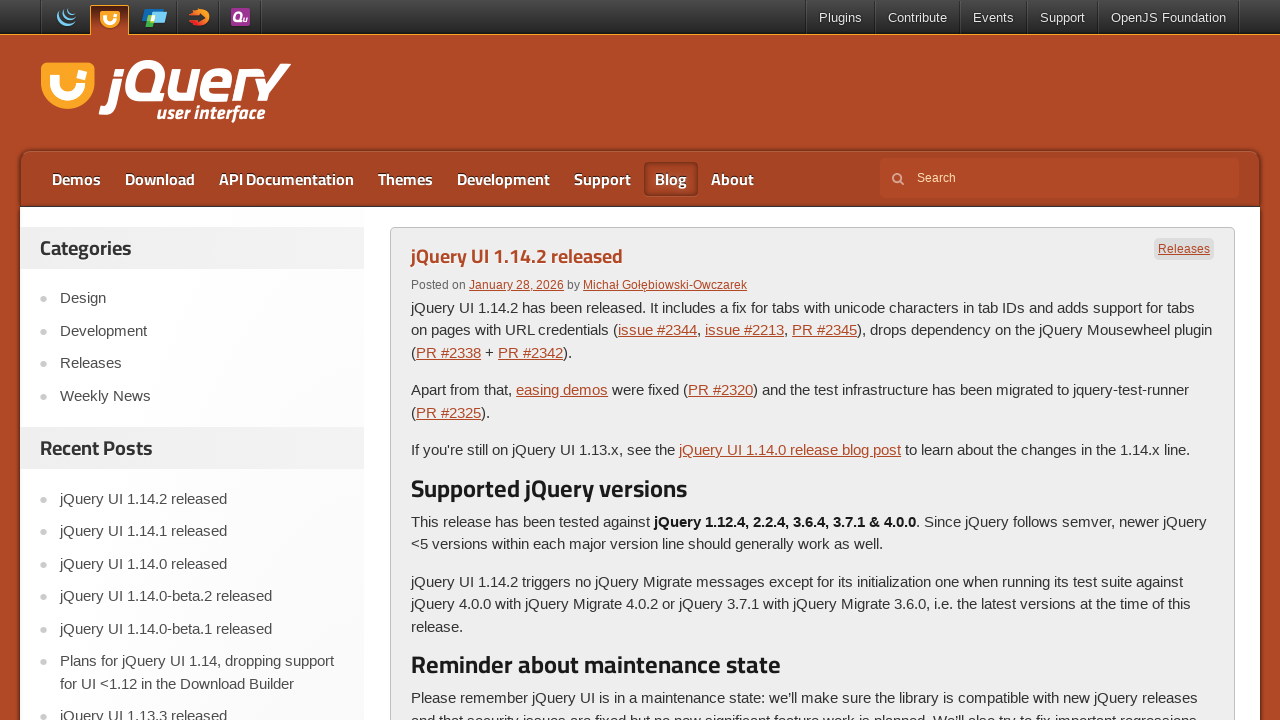

Clicked on About navigation link at (732, 179) on a[href='https://jqueryui.com/about/']
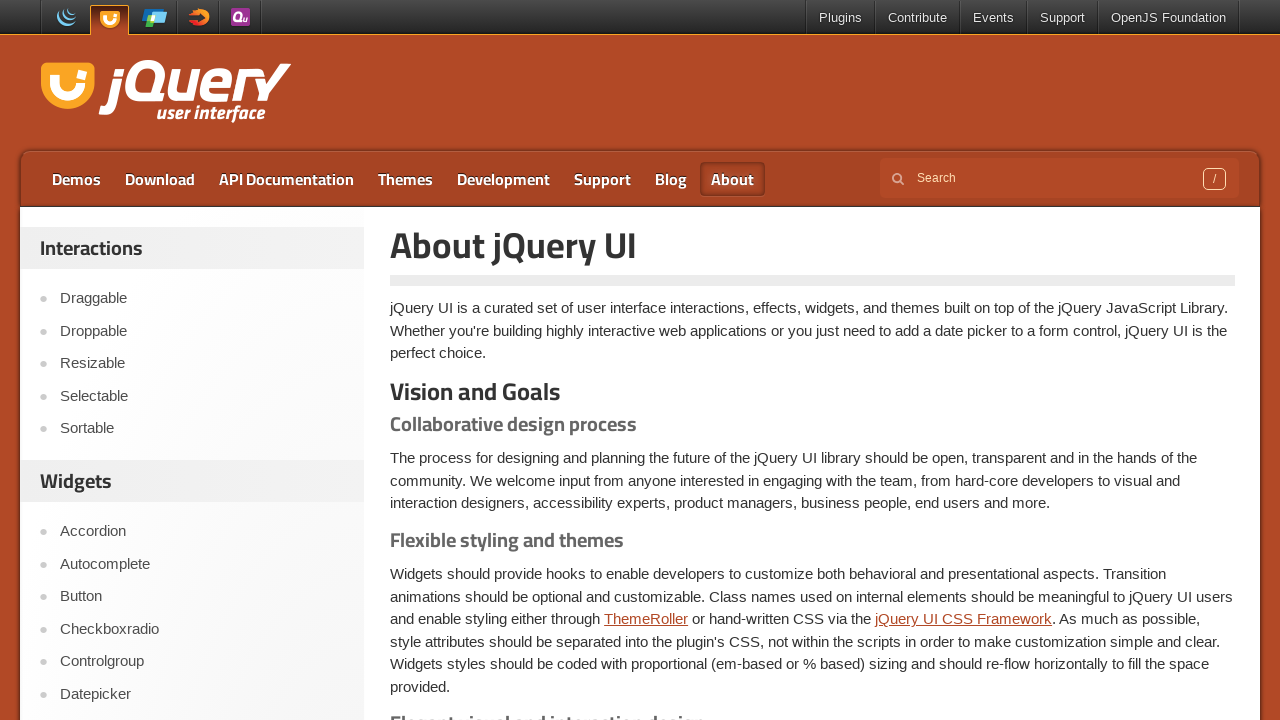

About page loaded
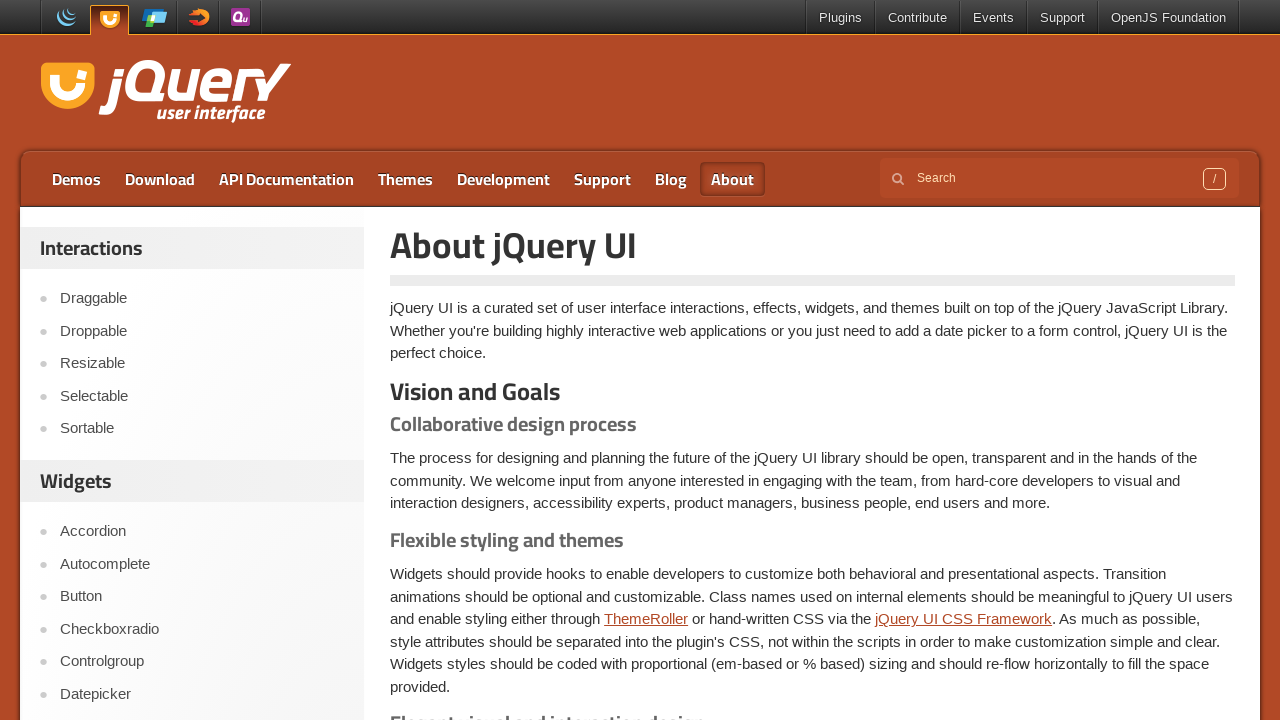

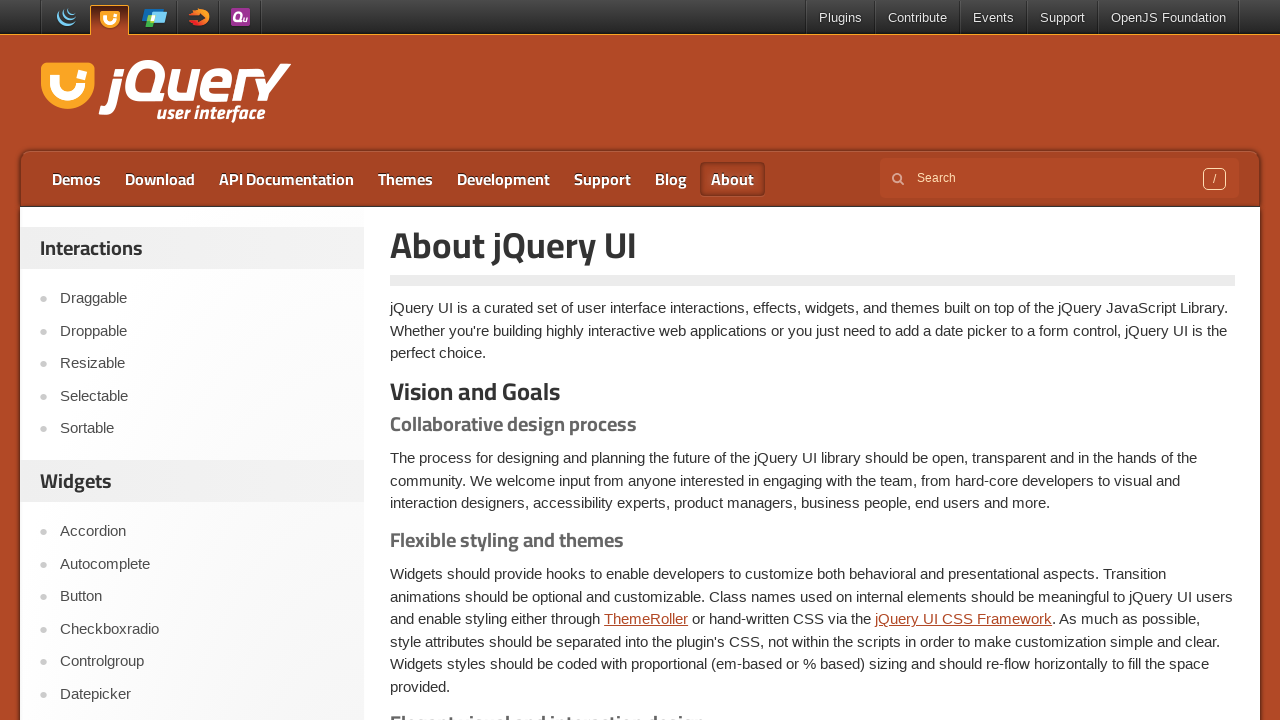